Tests product sorting functionality by changing page size to 20 items, clicking the product name column header to sort, and verifying the sorting works

Starting URL: https://rahulshettyacademy.com/seleniumPractise/#/offers

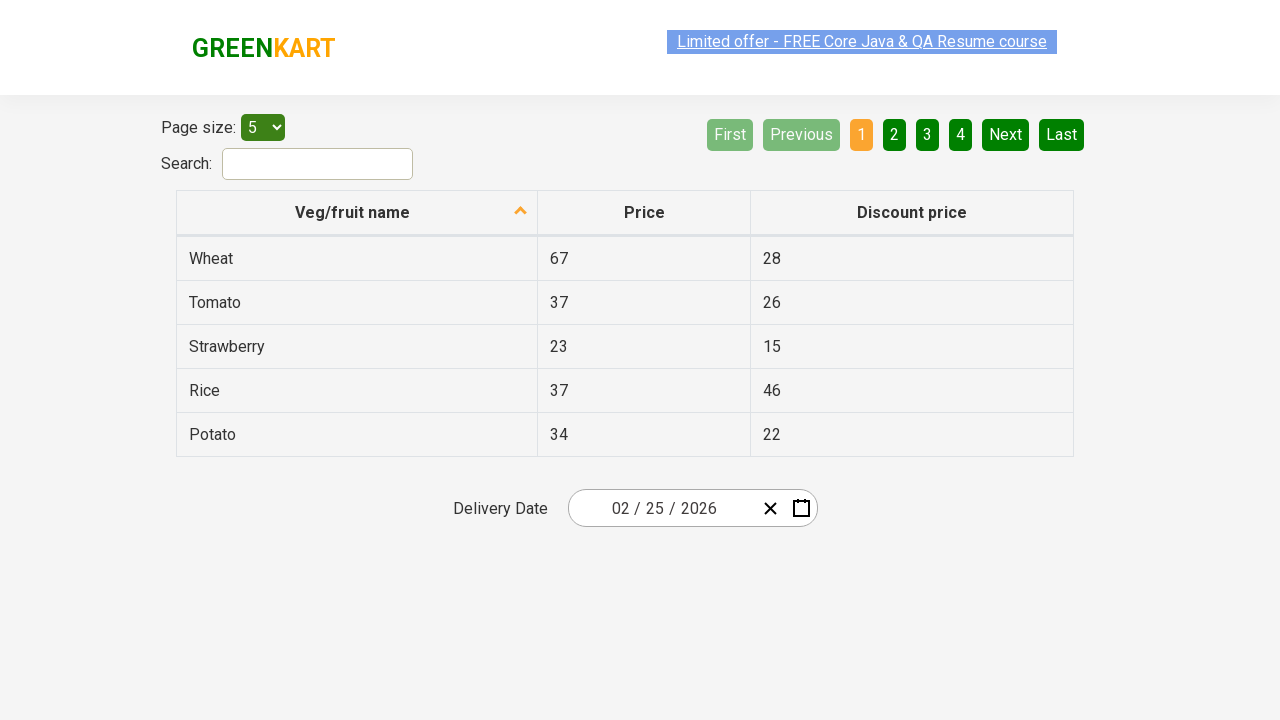

Clicked on page size dropdown at (263, 128) on select#page-menu
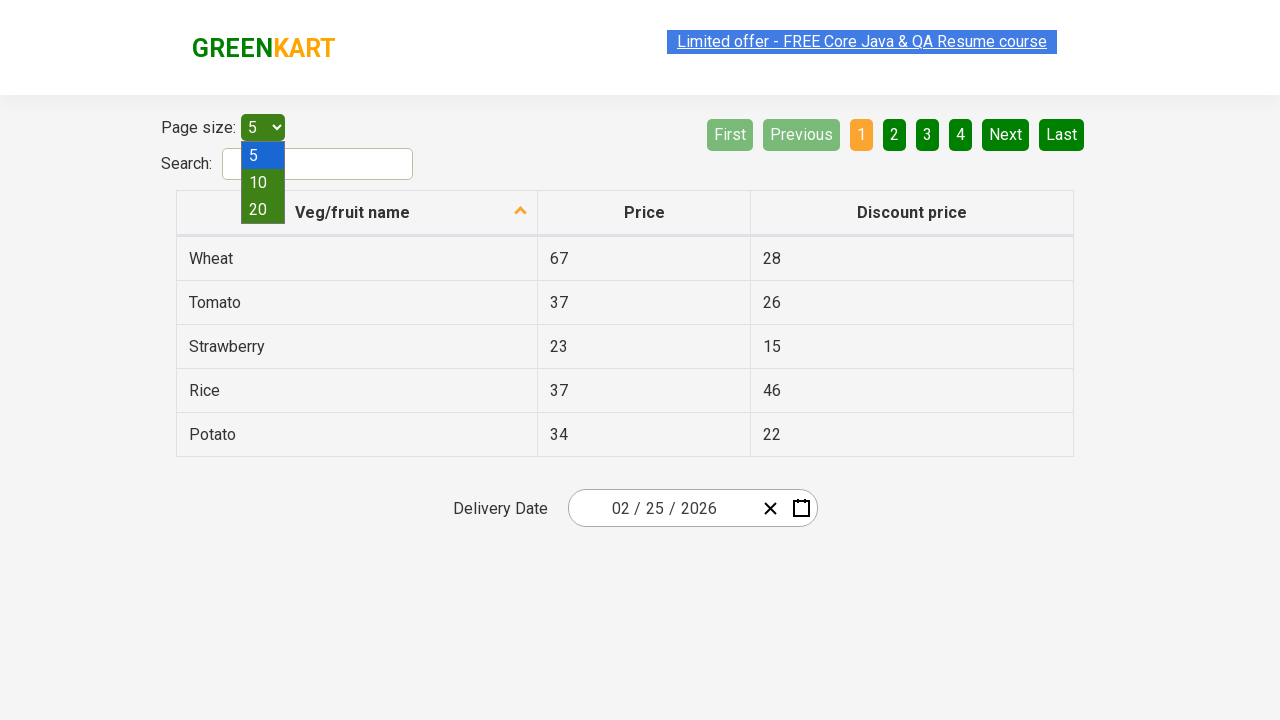

Selected 20 items per page from dropdown on select#page-menu
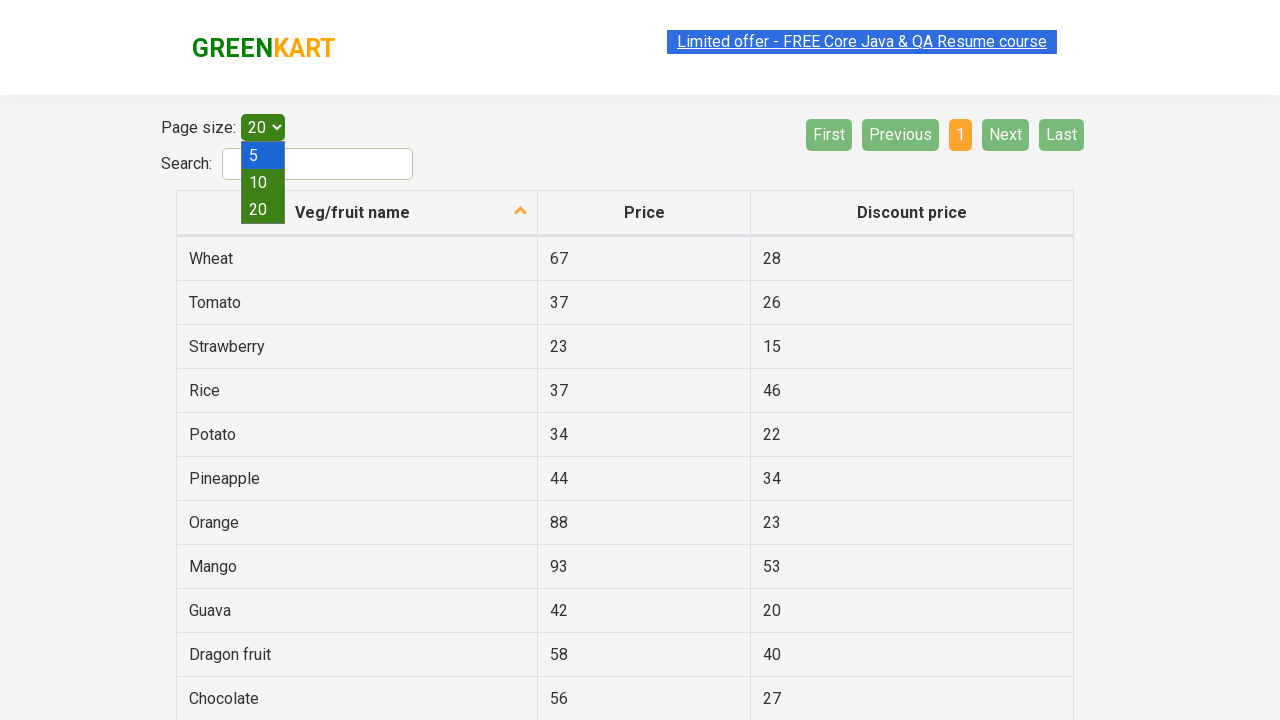

Clicked on Veg/fruit name column header to sort products at (353, 212) on xpath=//span[.='Veg/fruit name']
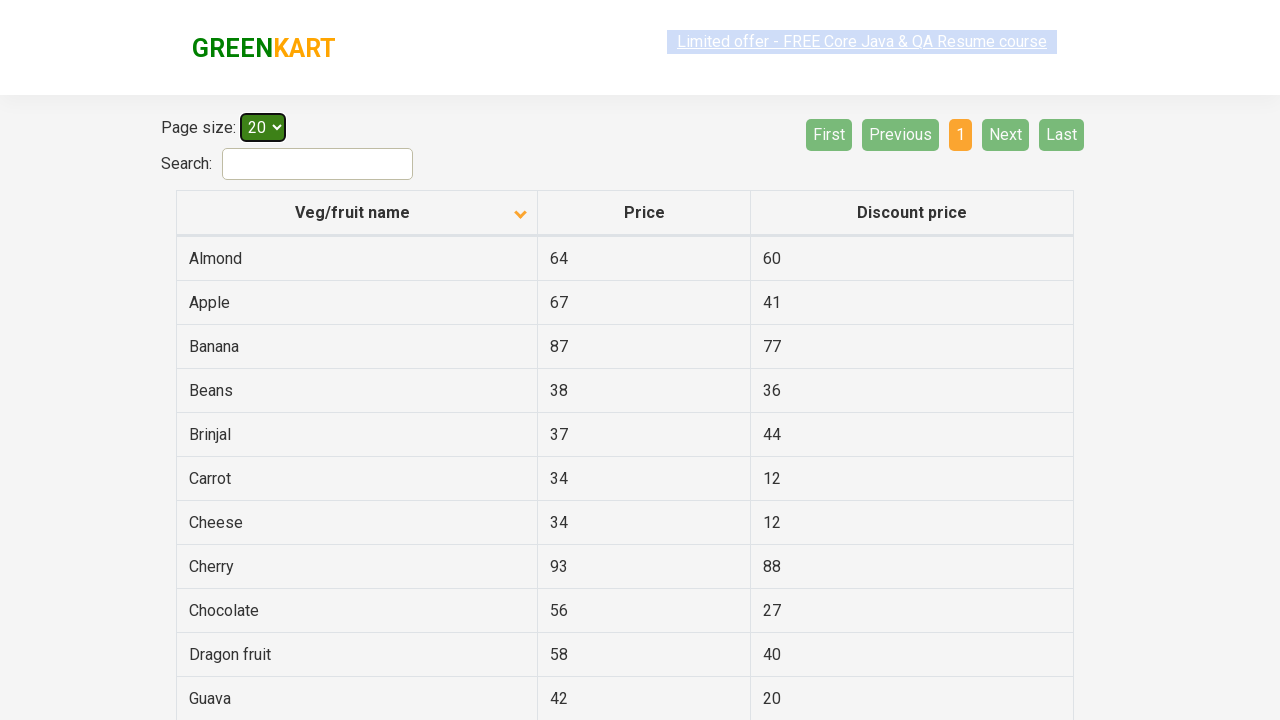

Table updated after sorting
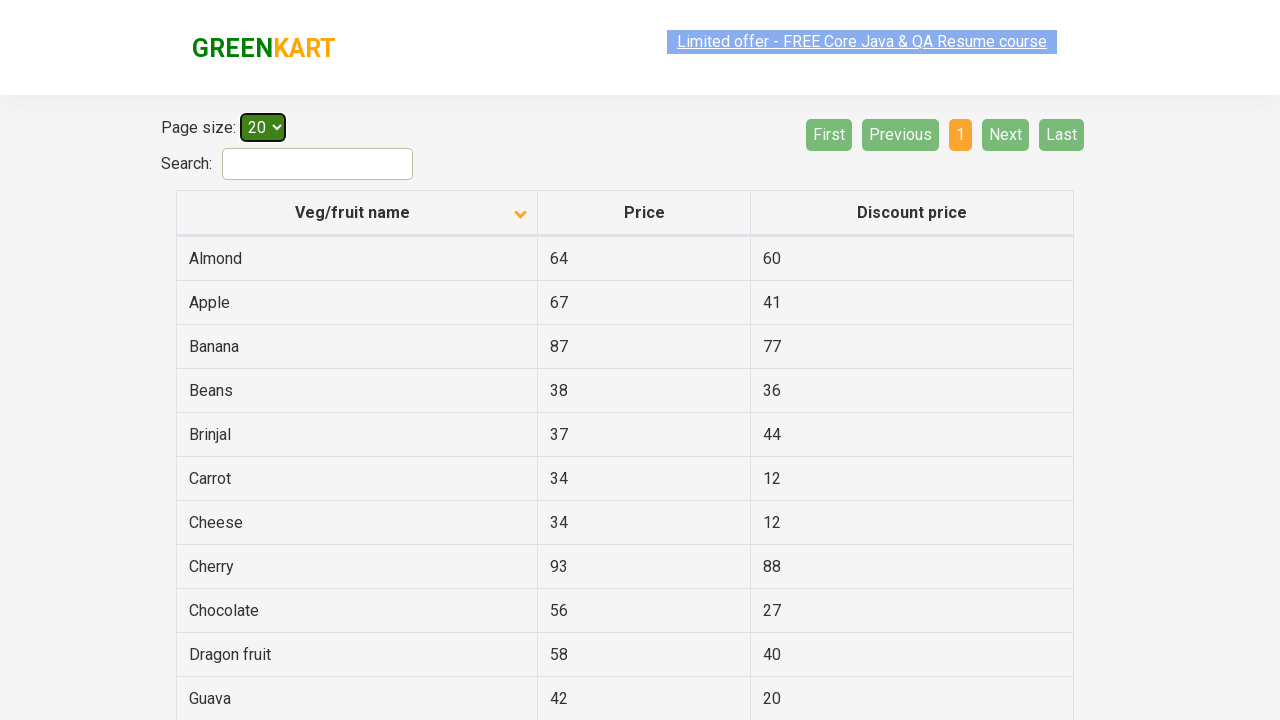

Retrieved all product elements from sorted table
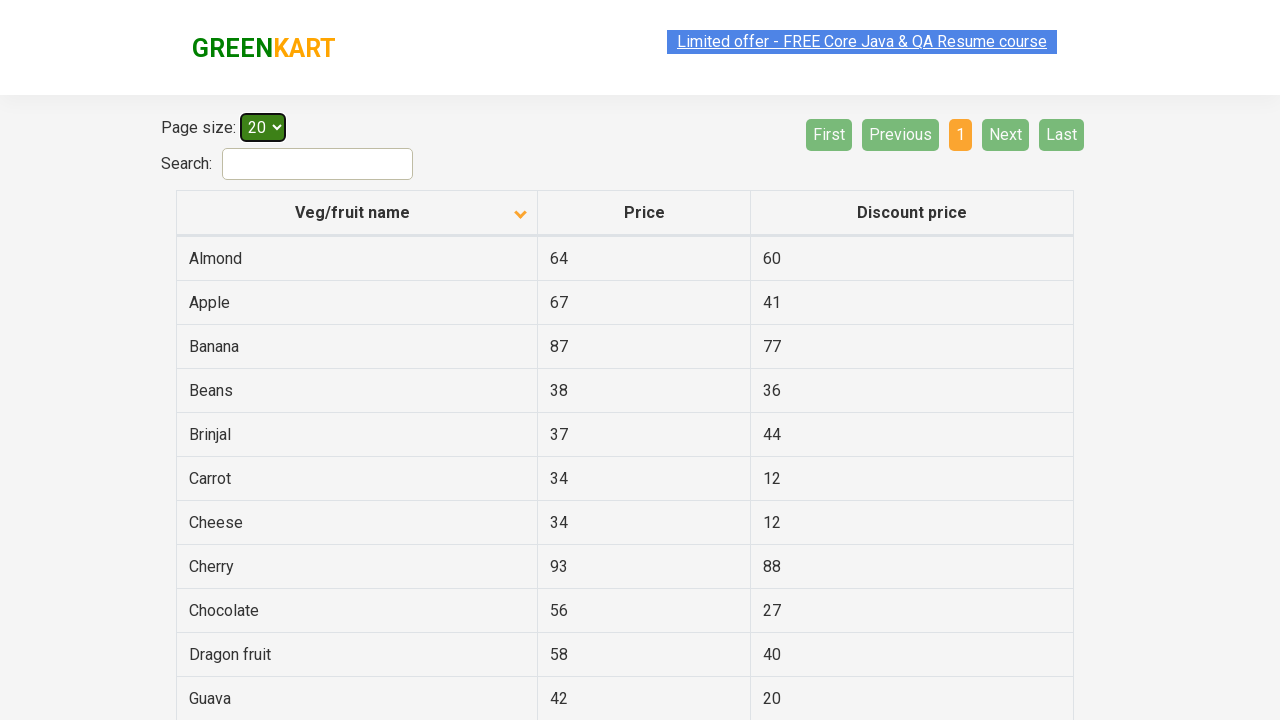

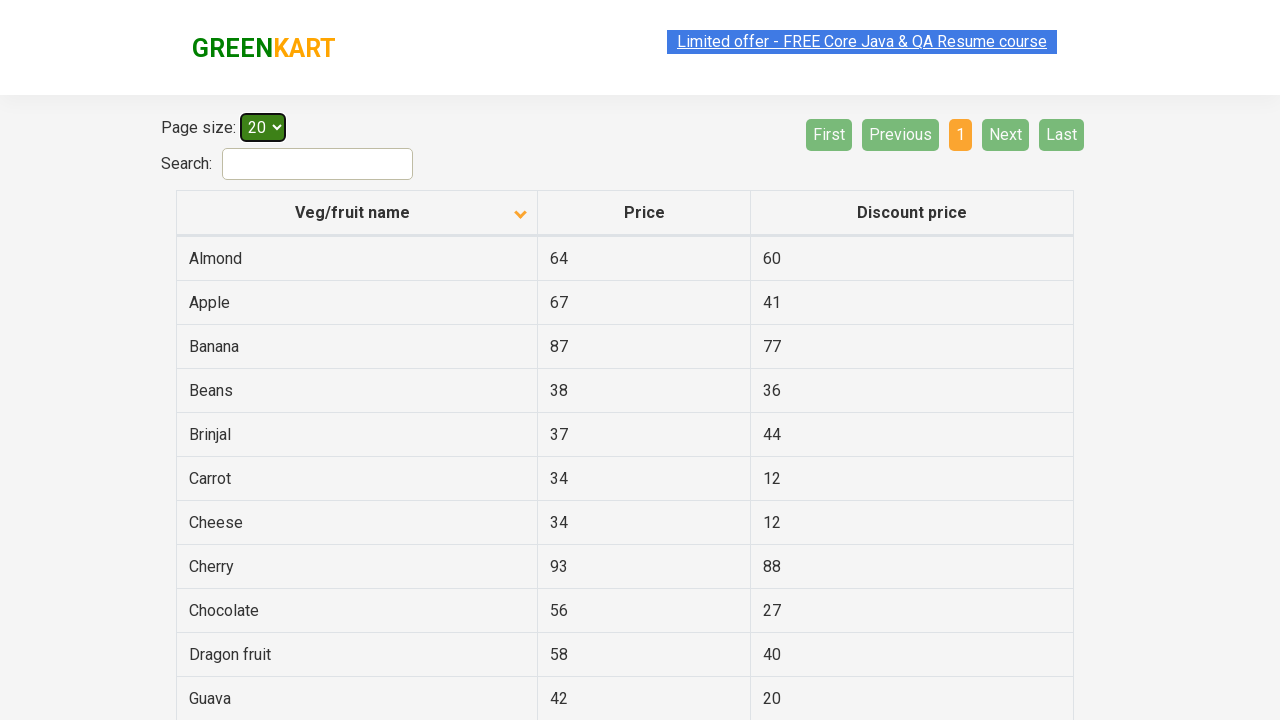